Tests the e-commerce flow on demoblaze.com by navigating to Laptops category, selecting a MacBook Air, adding it to cart, accepting the confirmation alert, and navigating to the cart page.

Starting URL: https://www.demoblaze.com/

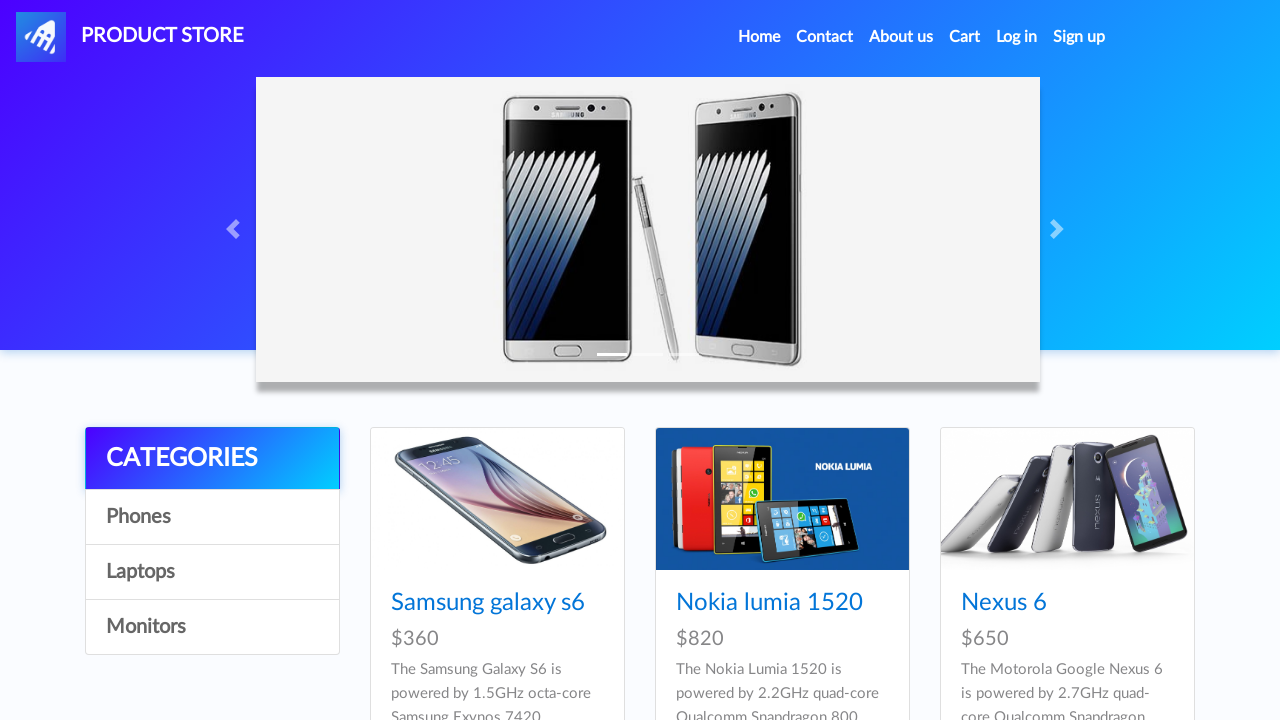

Clicked on Laptops category at (212, 572) on text=Laptops
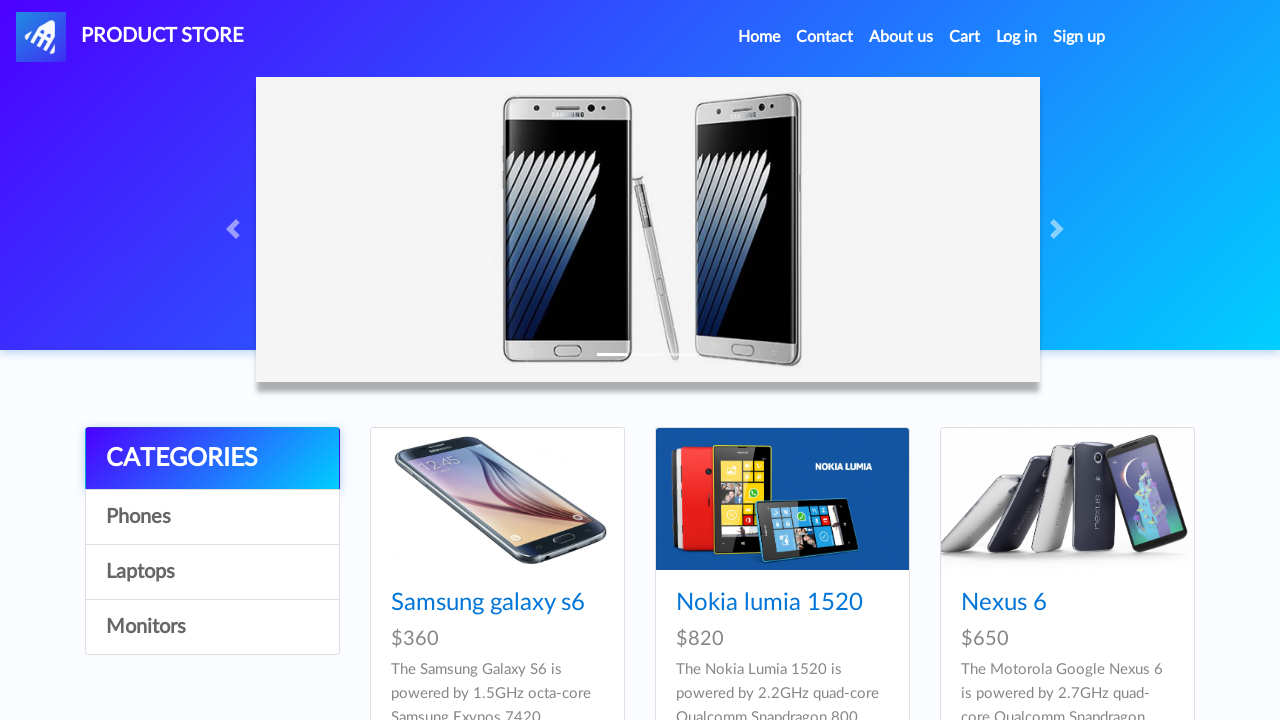

Waited 2000ms for products to load
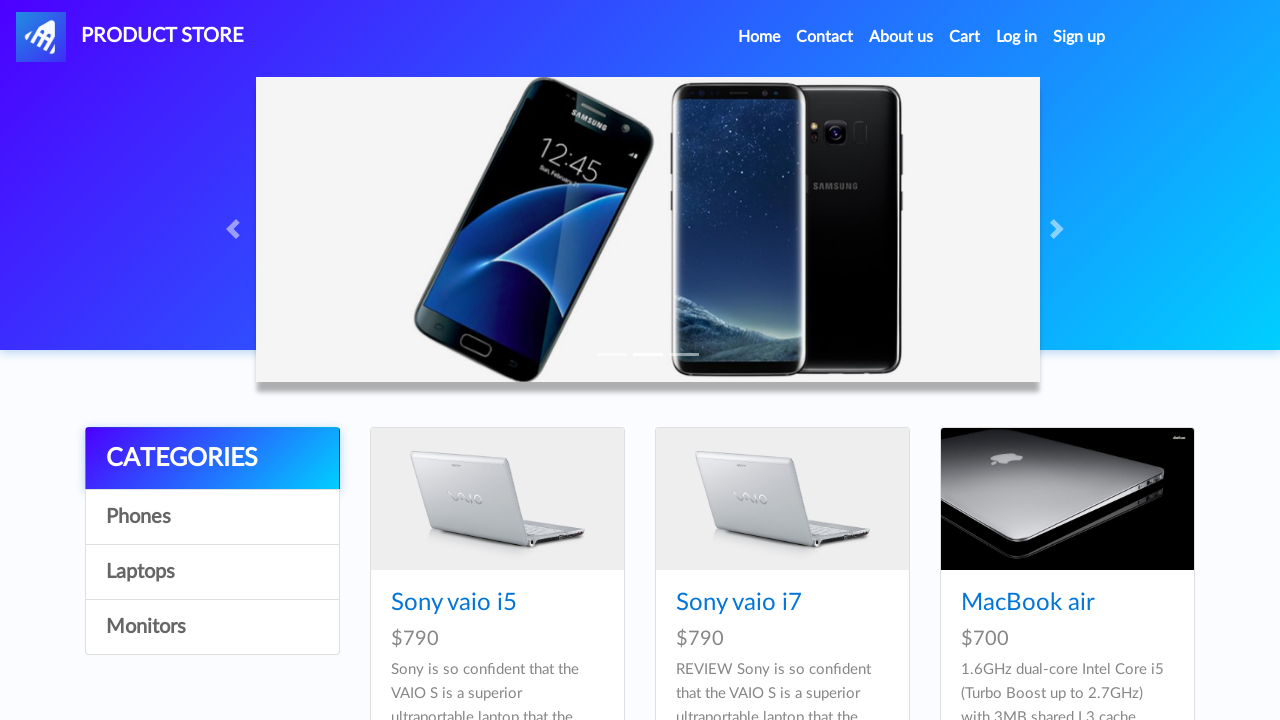

Clicked on MacBook Air product at (1028, 603) on text=MacBook air
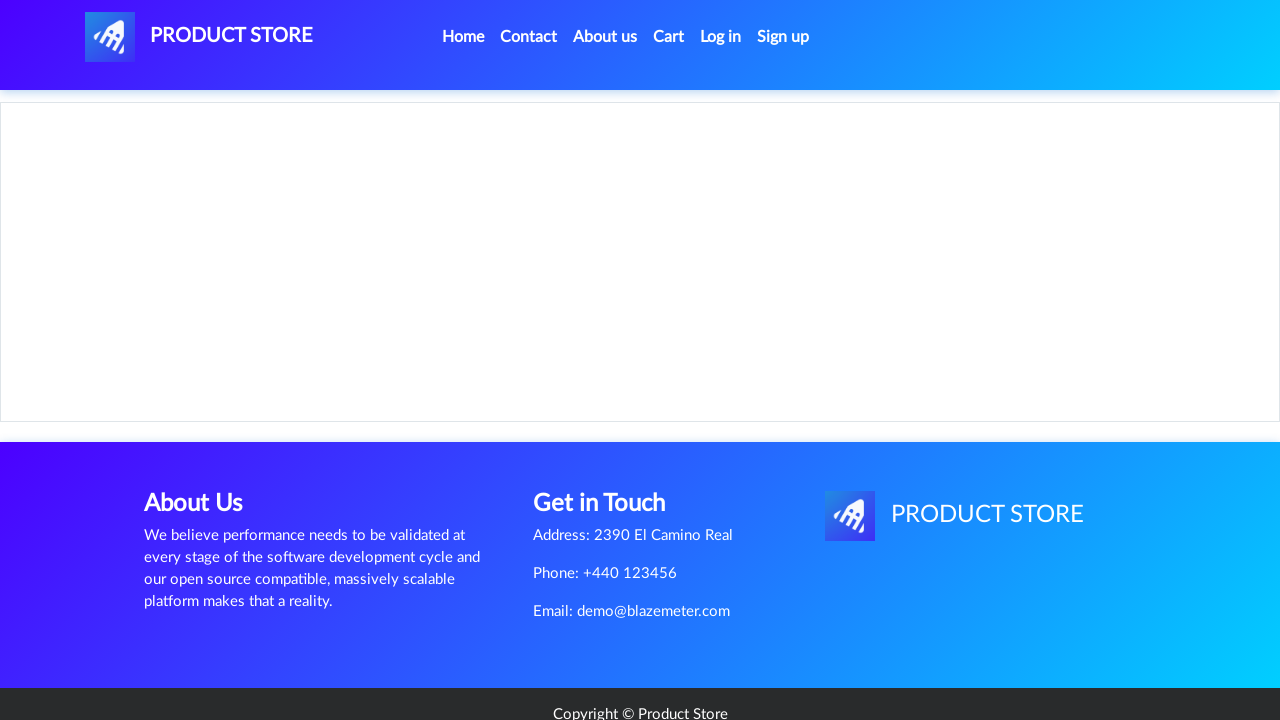

Waited 2000ms for product page to load
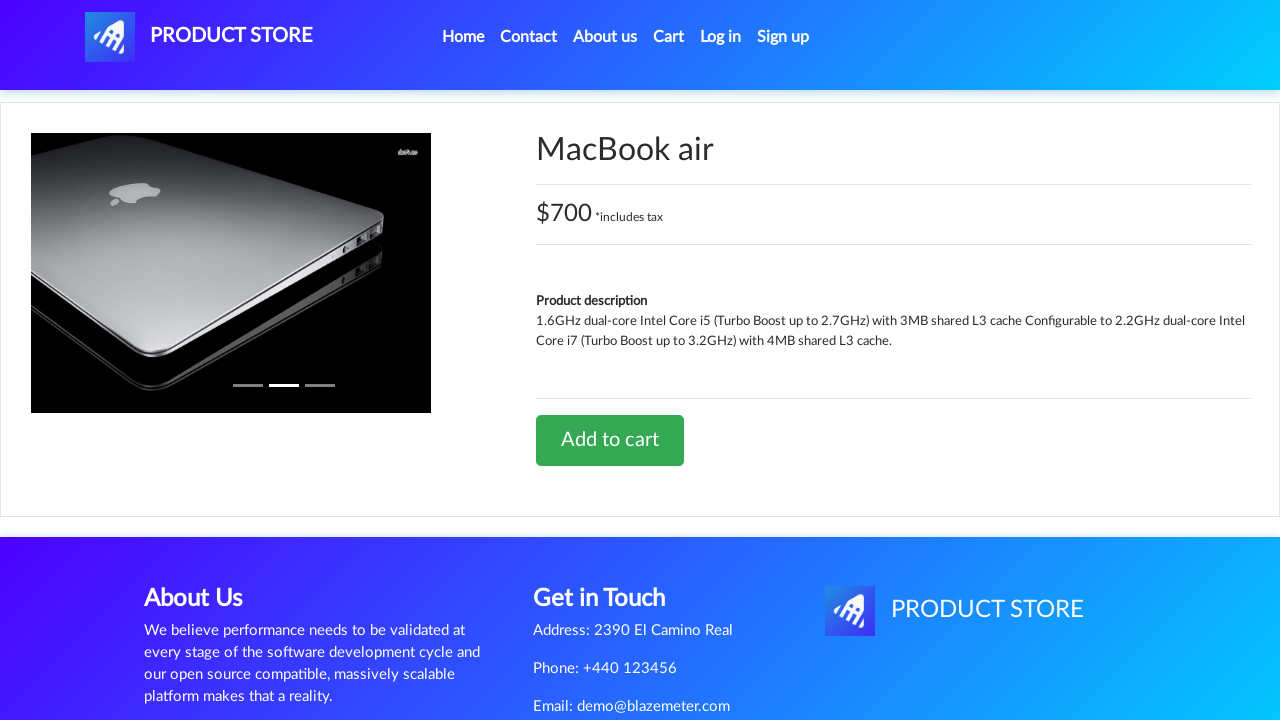

Clicked 'Add to cart' button at (610, 440) on text=Add to cart
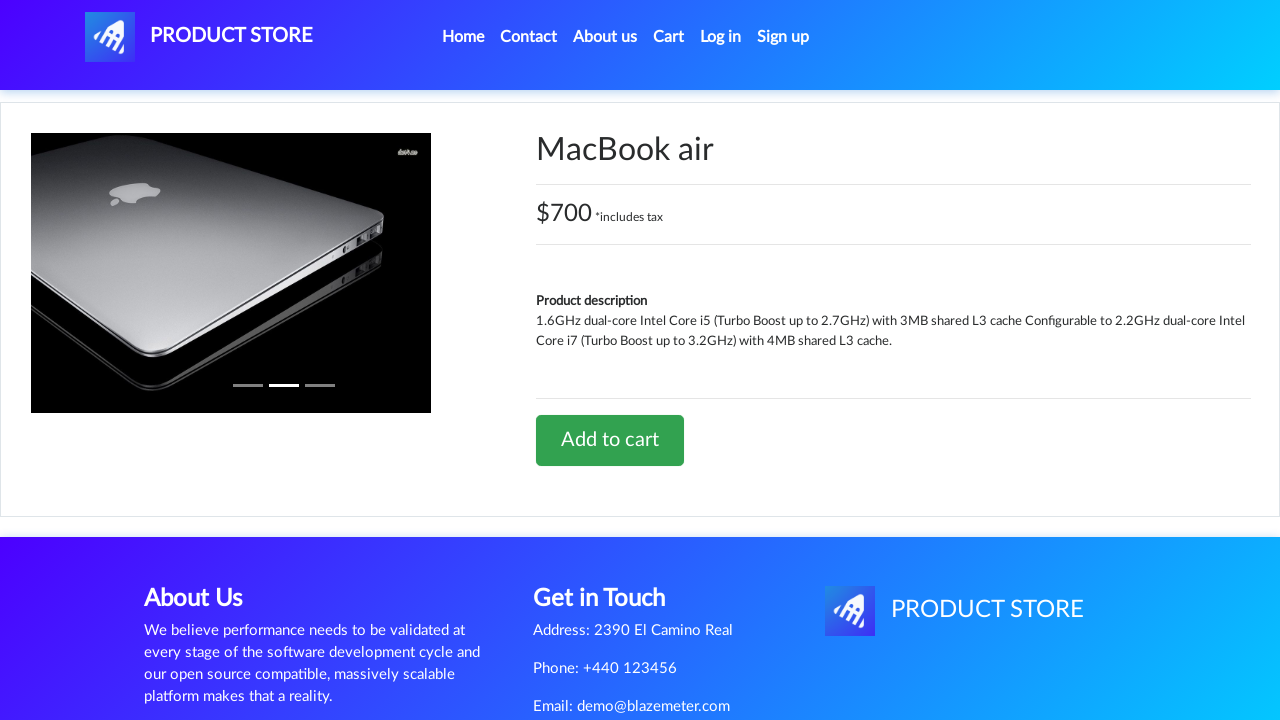

Set up dialog handler to accept alerts
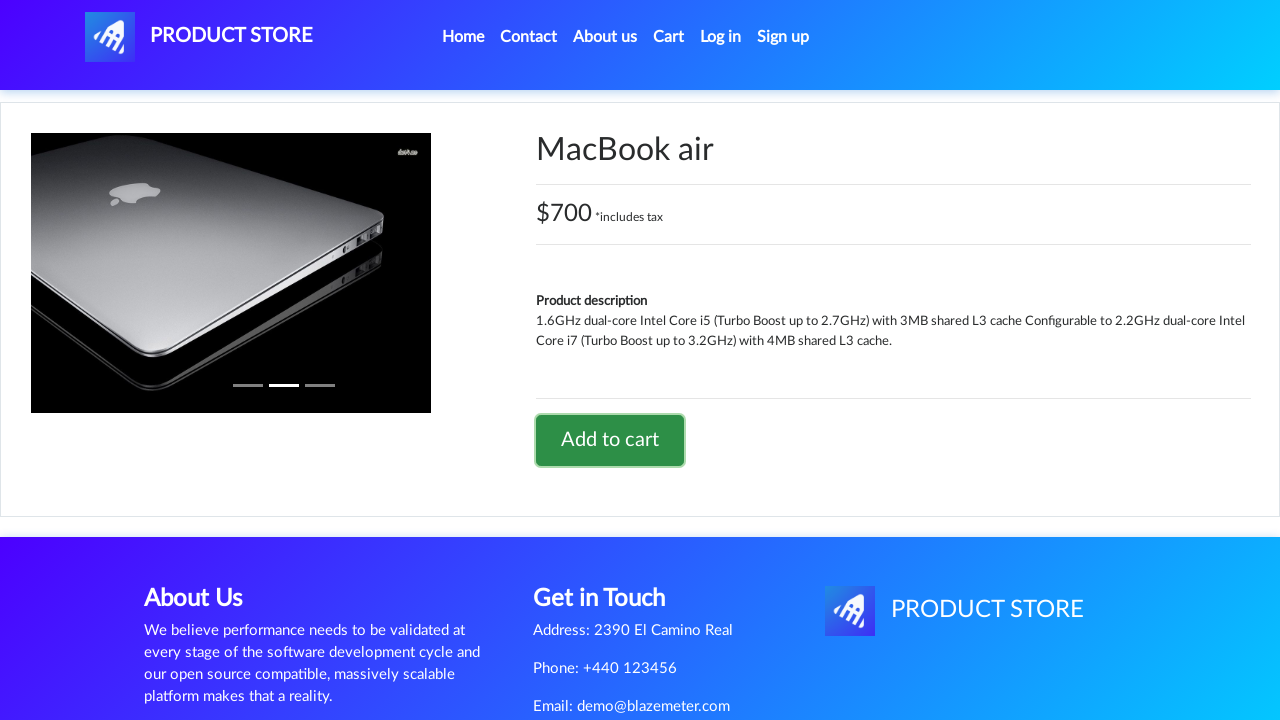

Waited 2000ms for confirmation alert to be processed
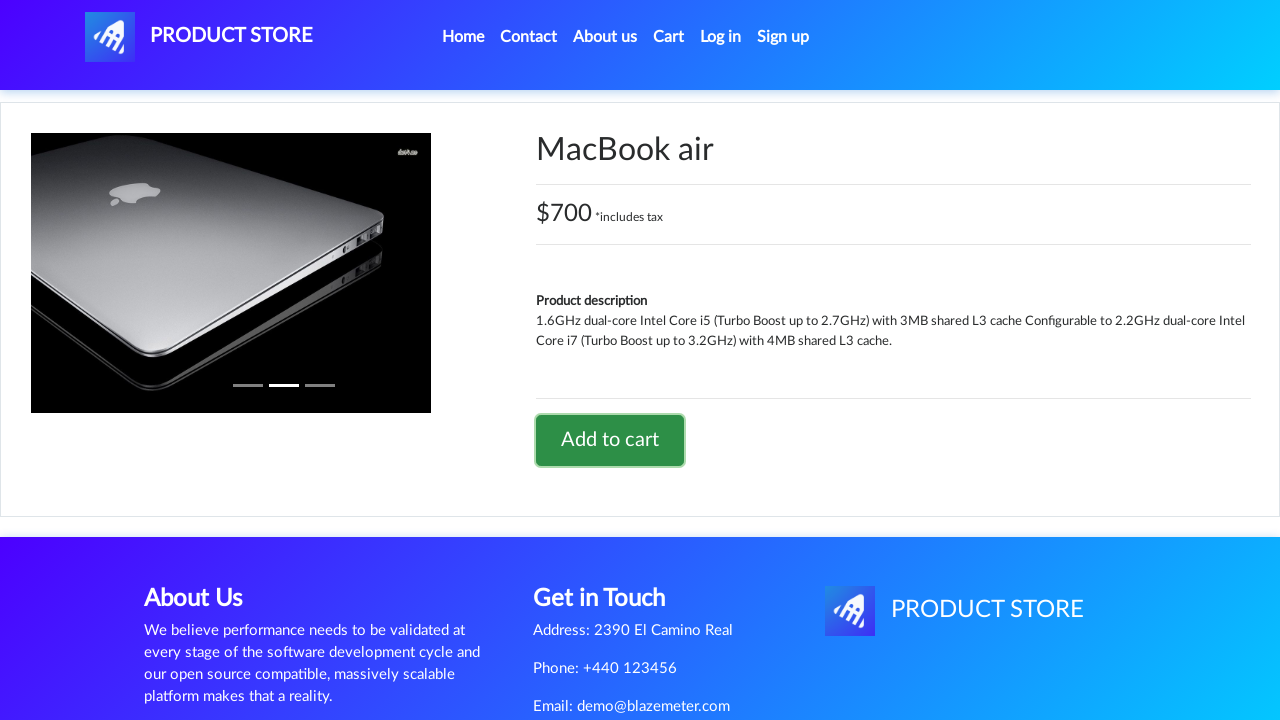

Clicked on Cart link at (669, 37) on text=Cart
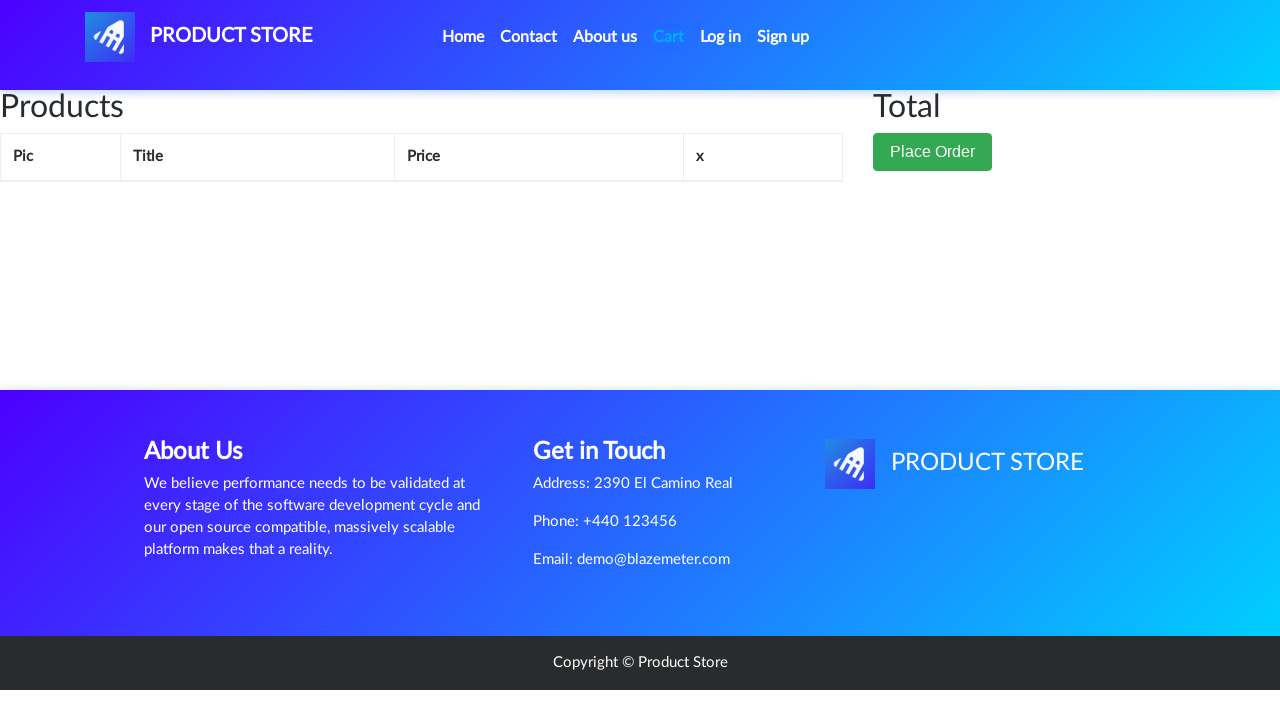

Cart page loaded with items table
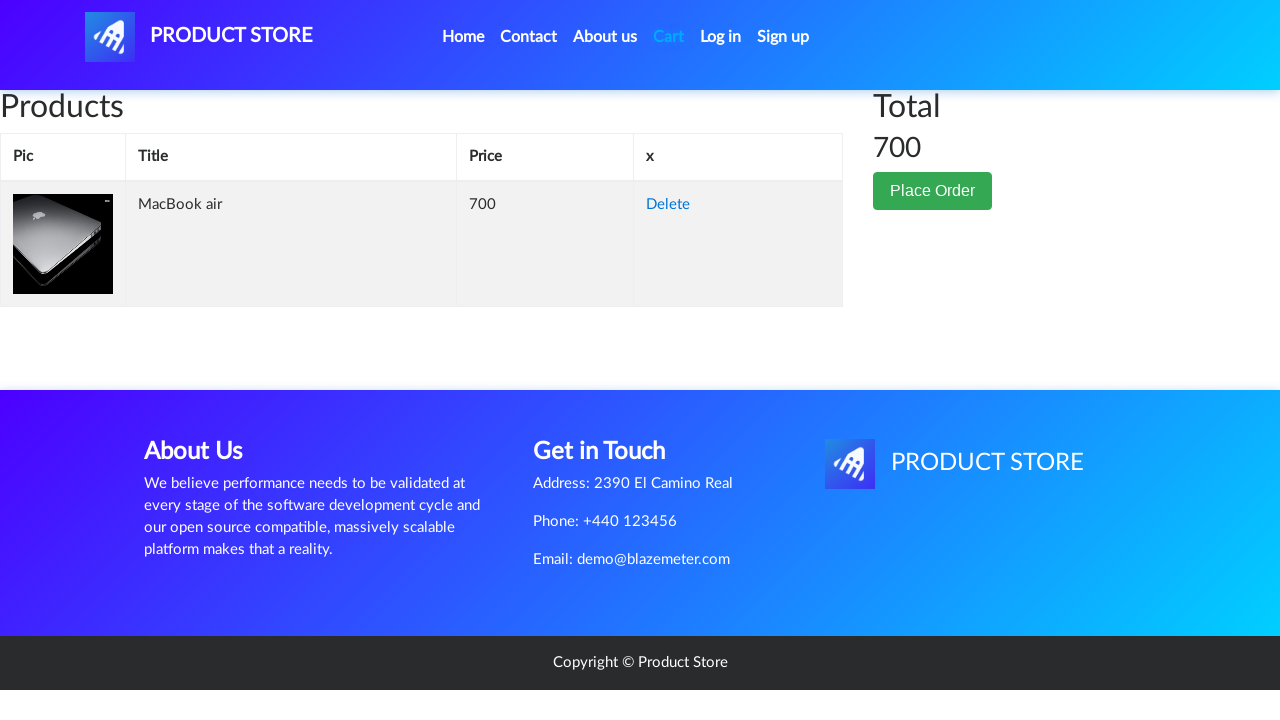

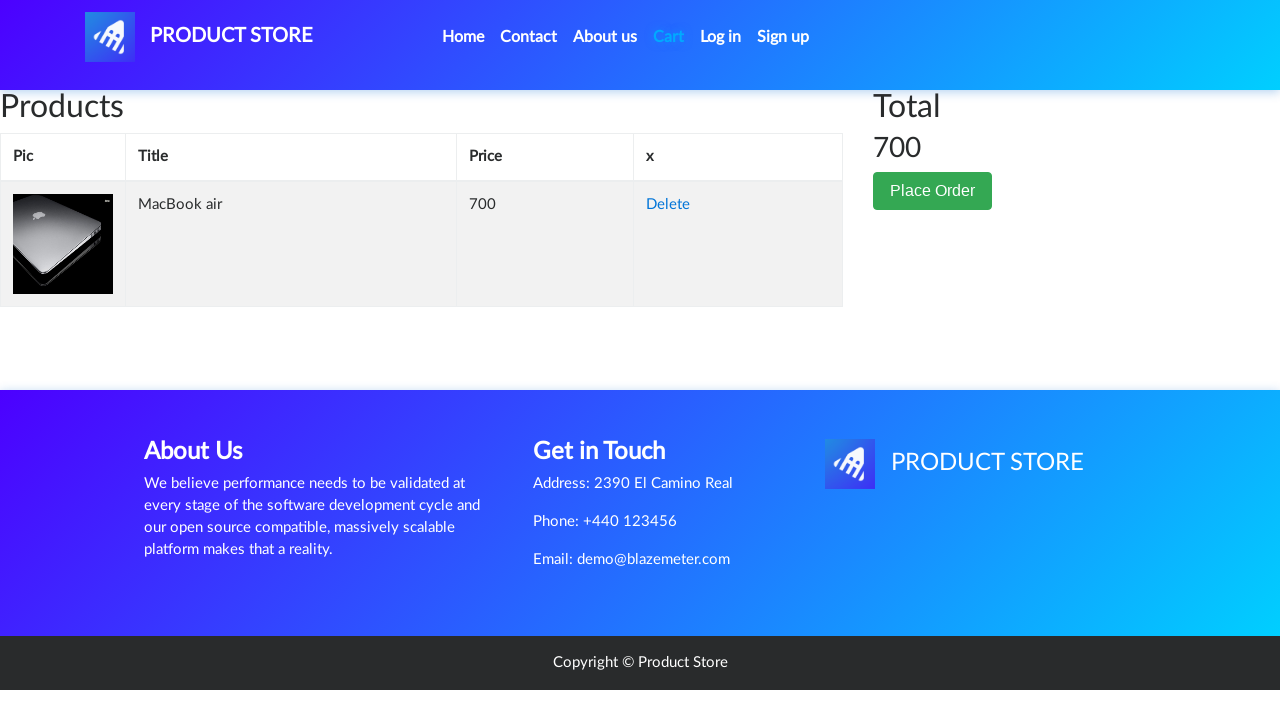